Tests that after accepting a JavaScript alert, the result text confirms the action was successful

Starting URL: http://the-internet.herokuapp.com/javascript_alerts

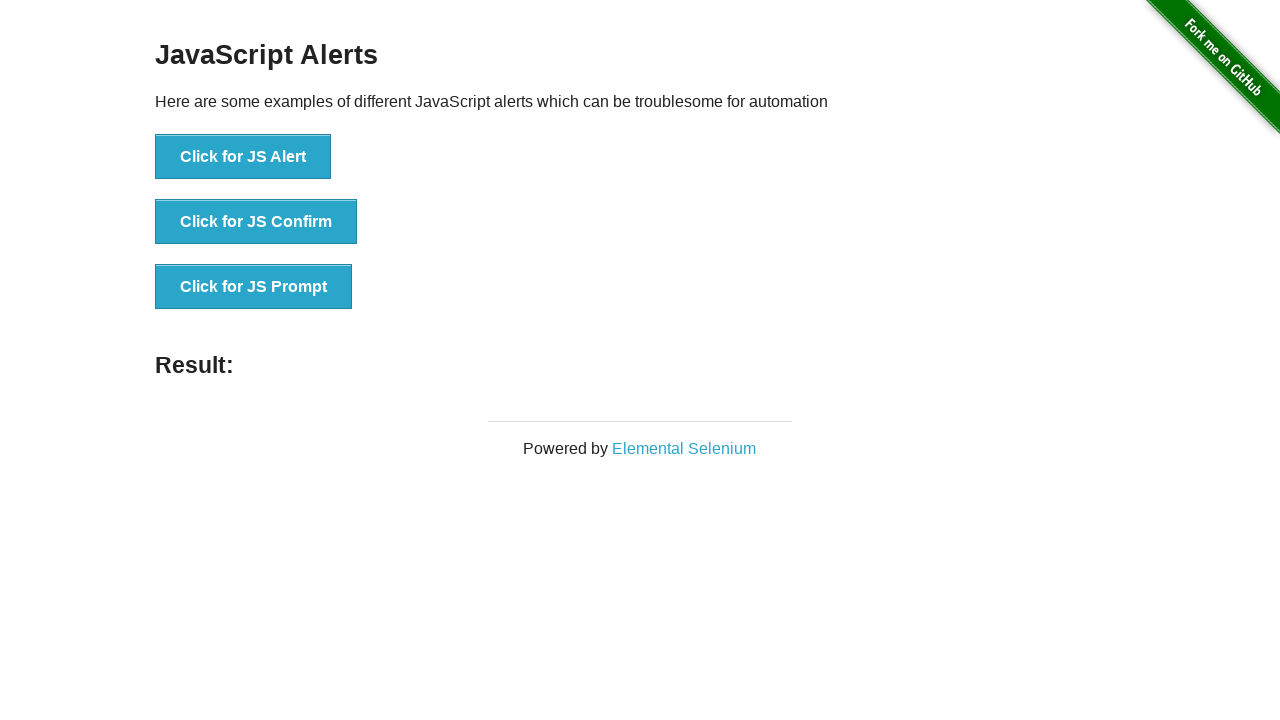

Set up dialog handler to automatically accept alerts
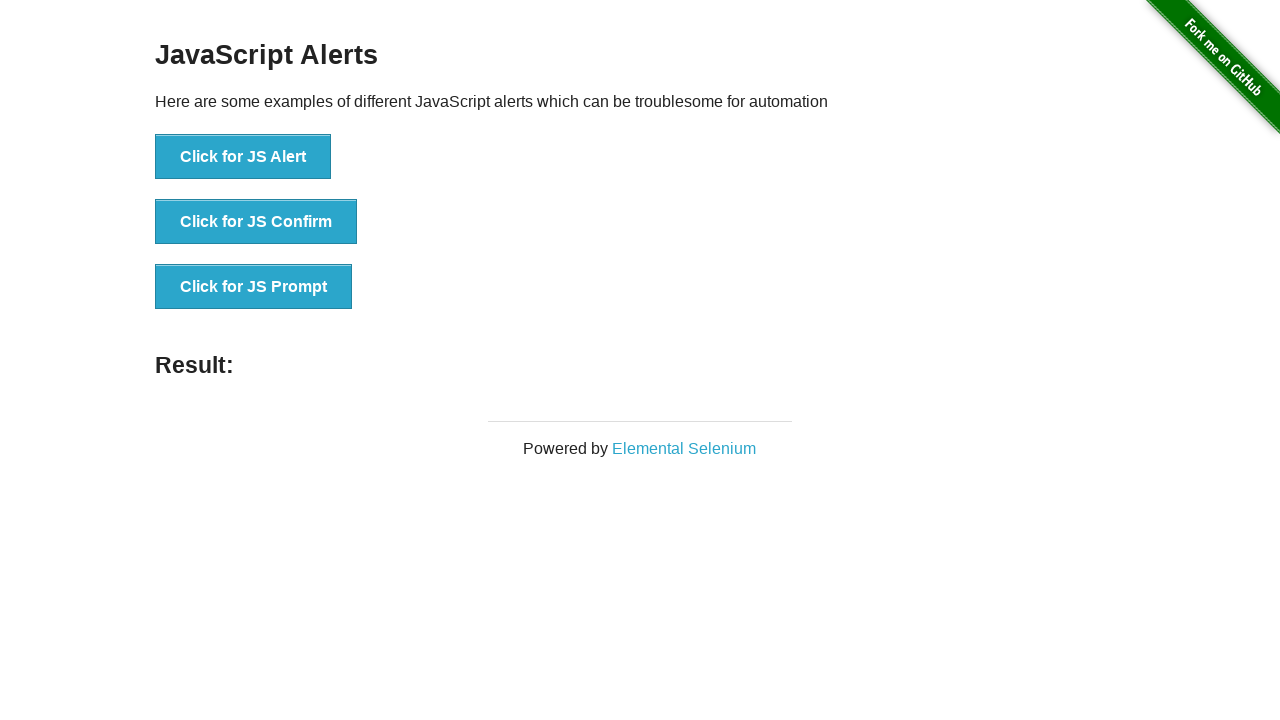

Clicked the 'Click for JS Alert' button to trigger JavaScript alert at (243, 157) on xpath=//button[contains(text(),'Click for JS Alert')]
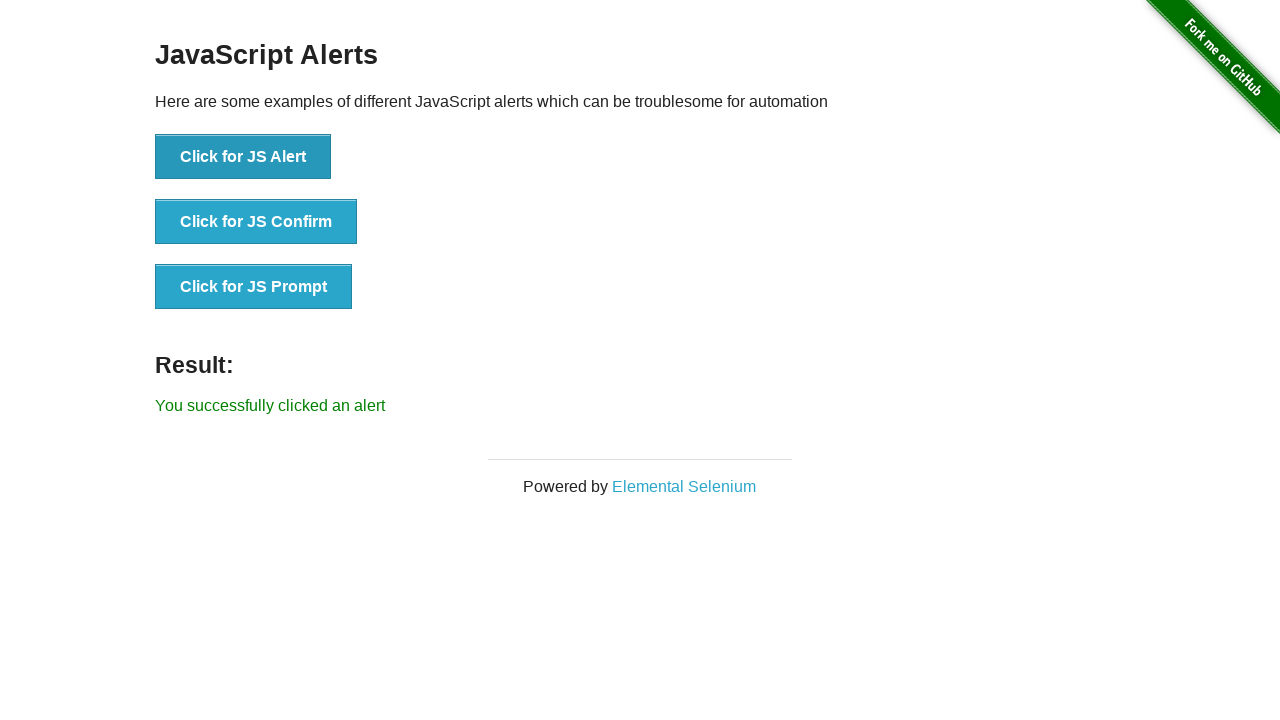

Waited for result text element to appear
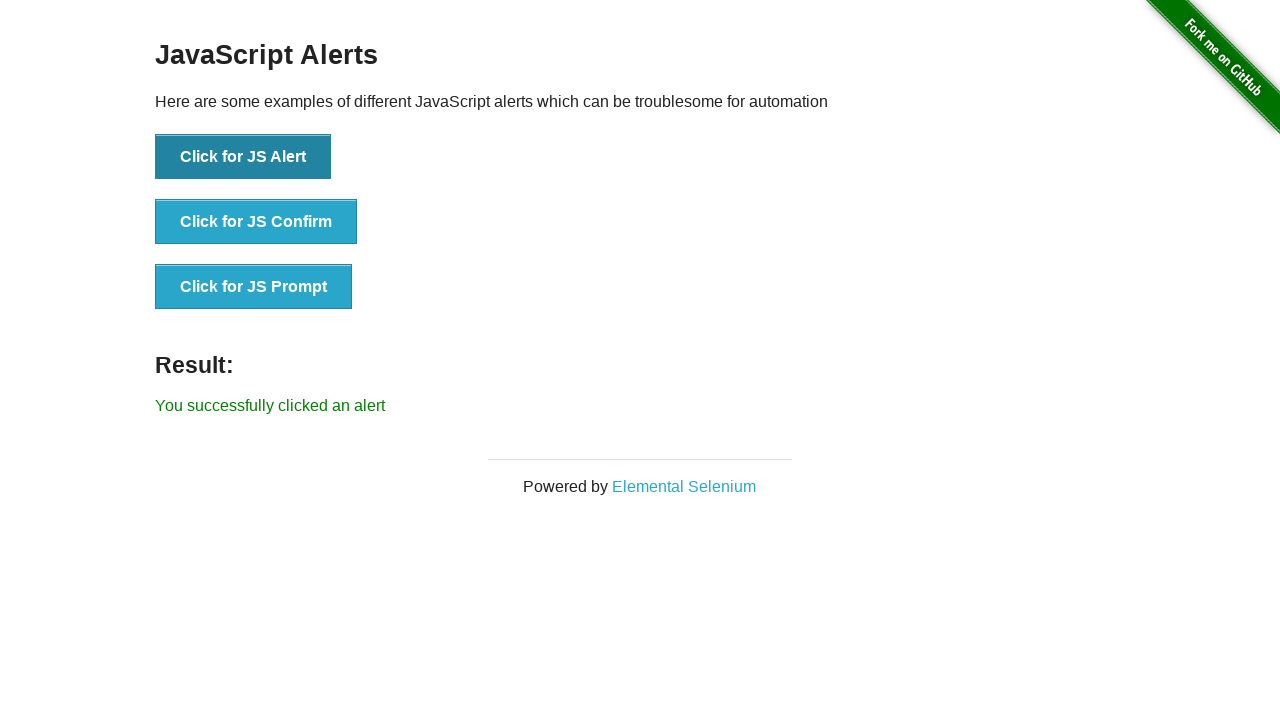

Retrieved result text: 'You successfully clicked an alert'
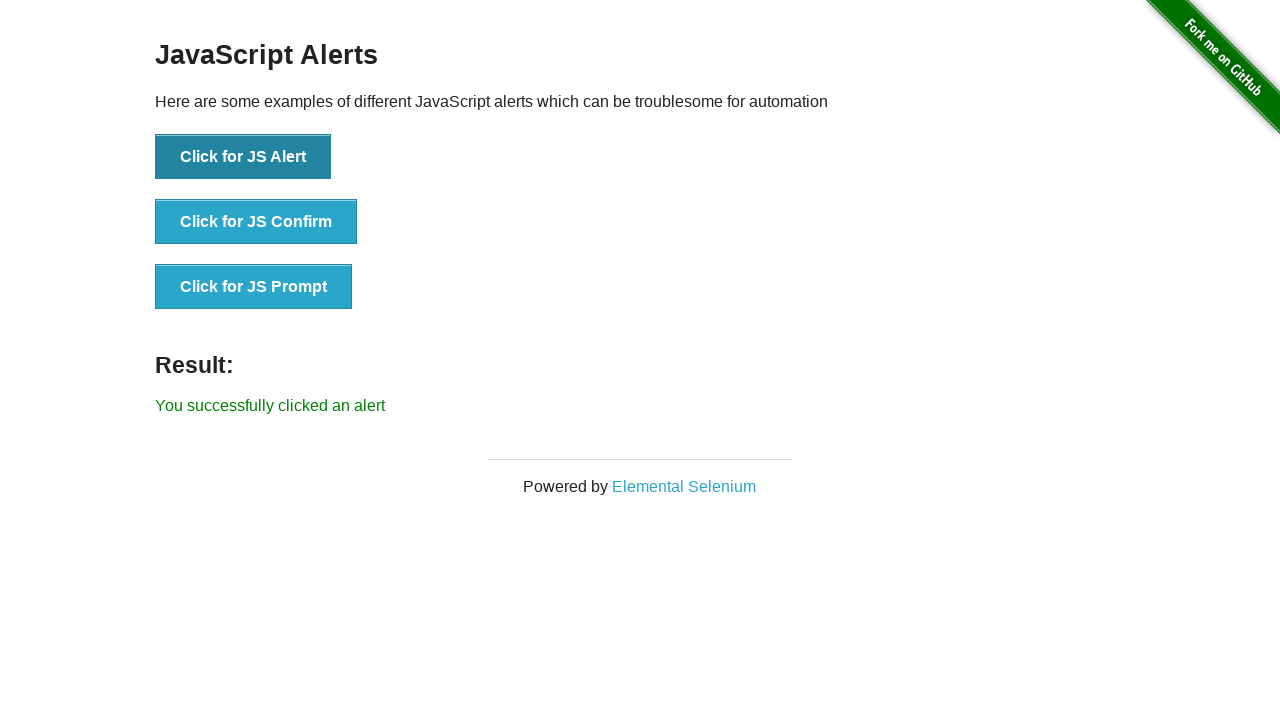

Assertion passed: result text confirms successful alert acceptance
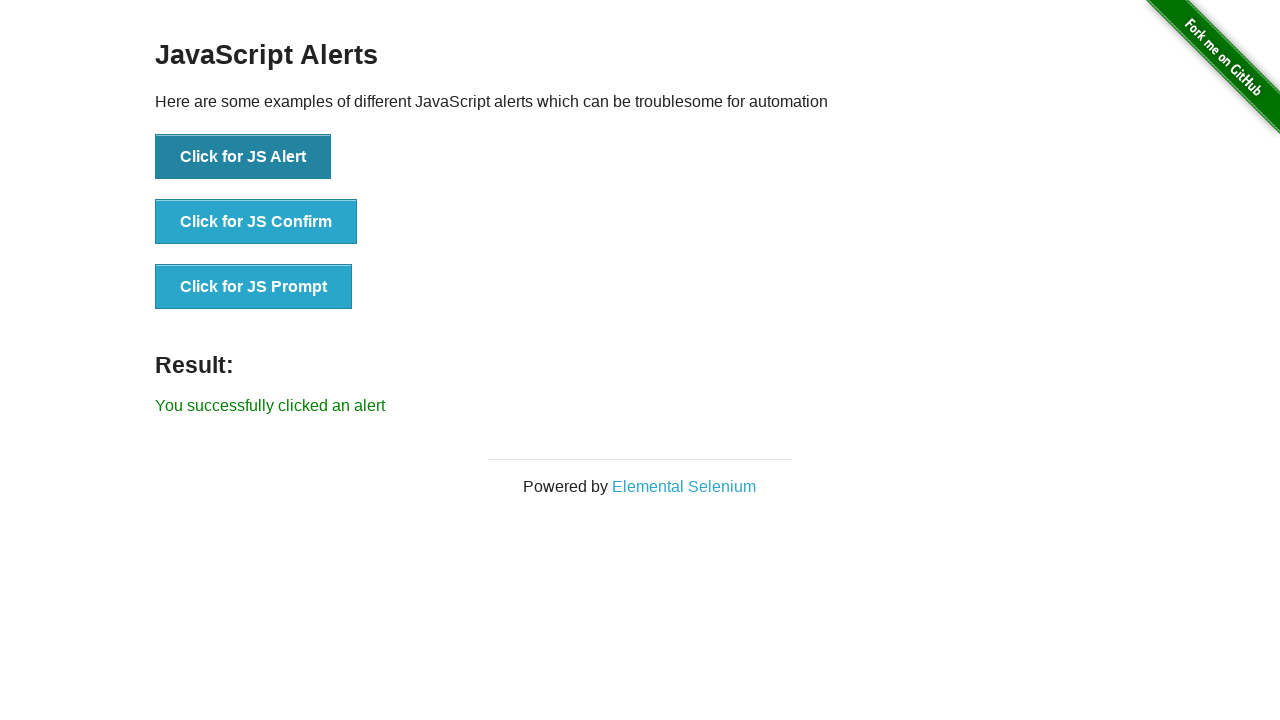

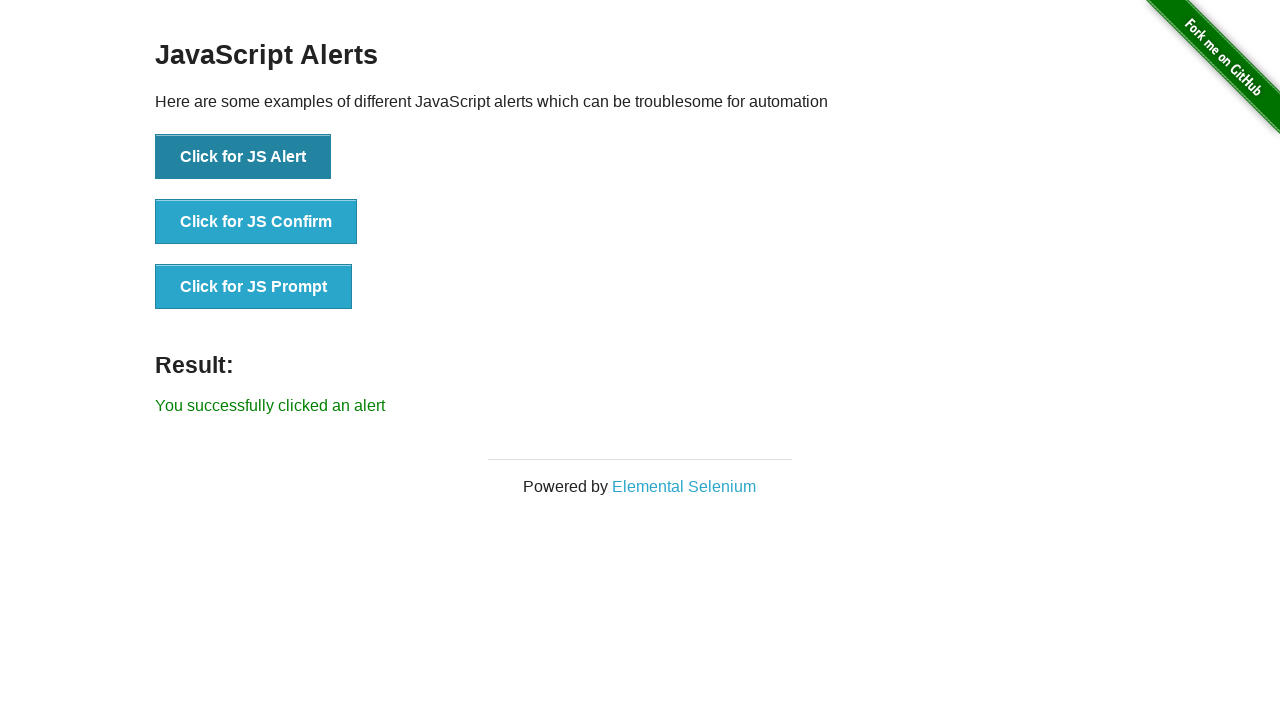